Tests the language switcher toggle functionality by clicking it multiple times to switch between Polish and English, verifying the content updates correctly each time.

Starting URL: https://my-affirms.web.app/landing

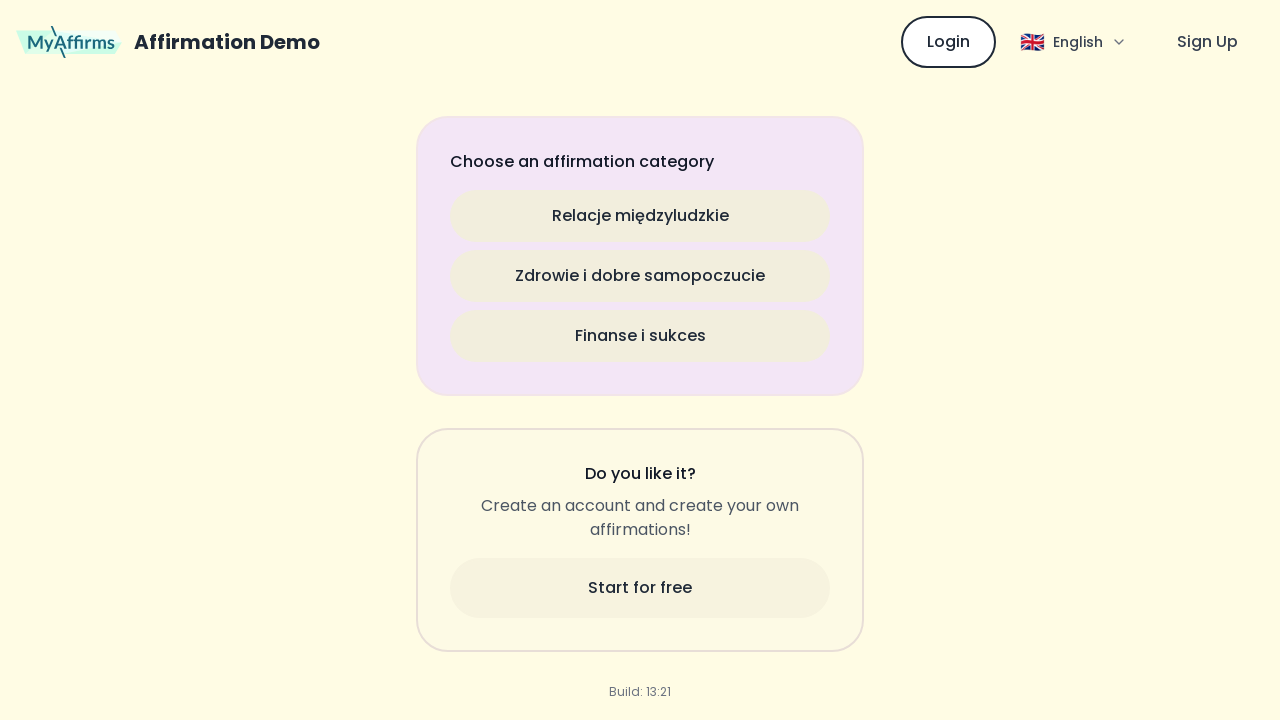

Waited for page to reach networkidle state
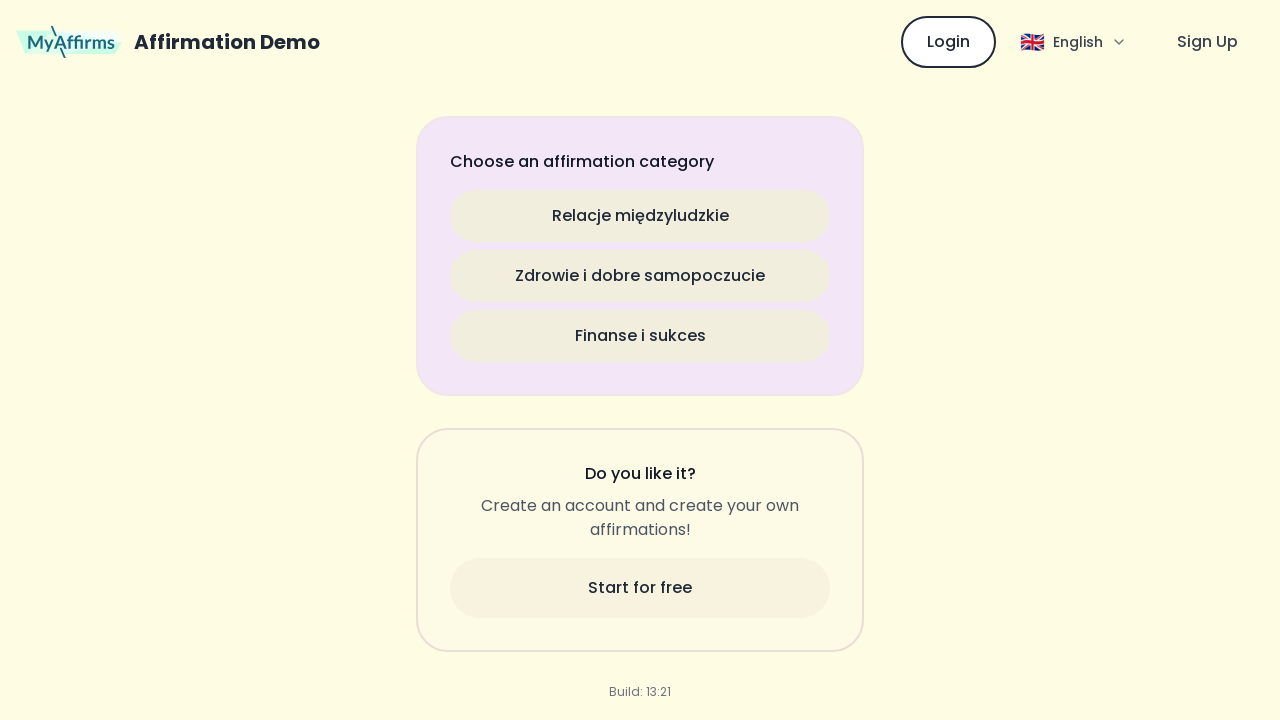

Located language switcher button with SVG icon
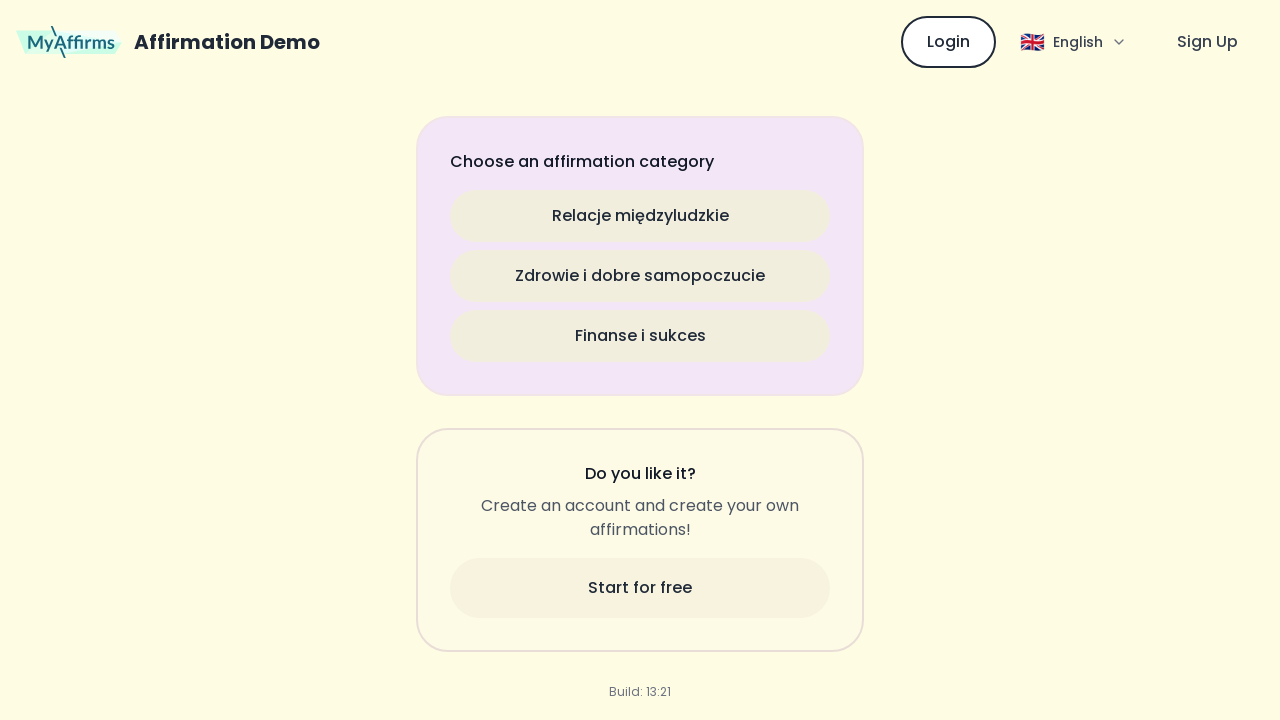

Confirmed language switcher button is visible
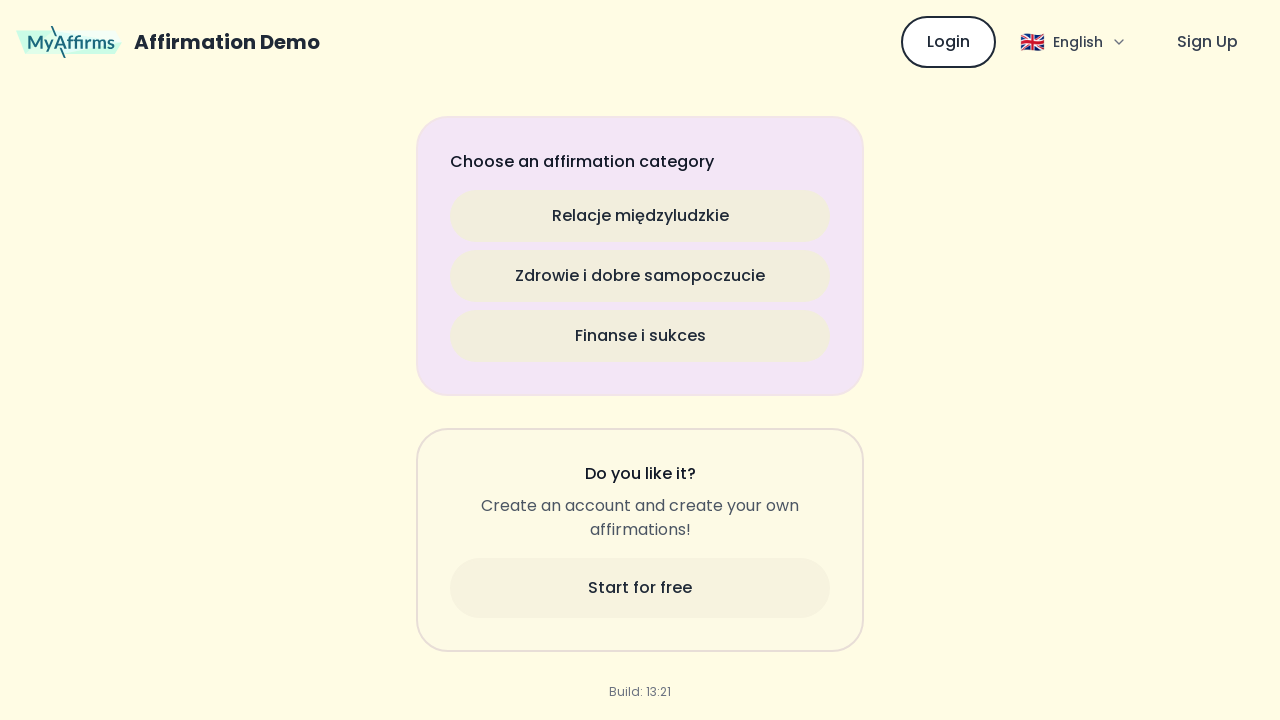

Clicked language switcher to switch to Polish at (1074, 42) on button:has(svg) >> nth=0
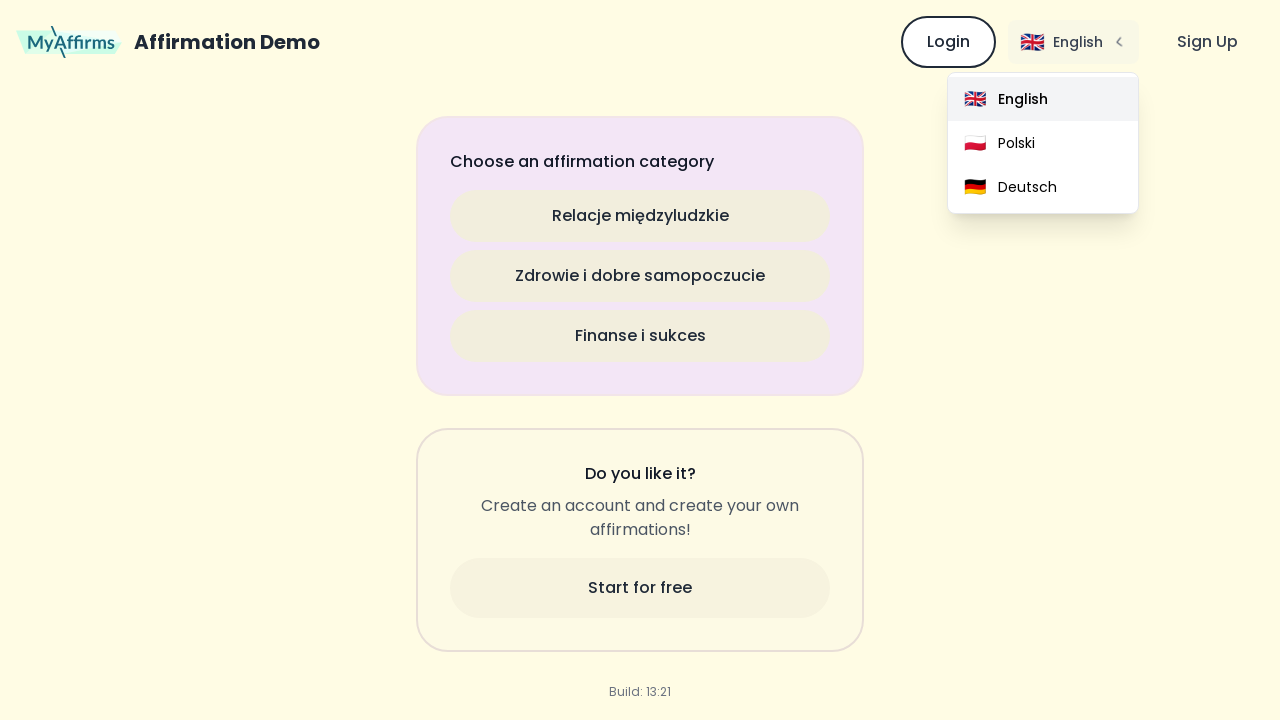

Waited 500ms for Polish language content to load
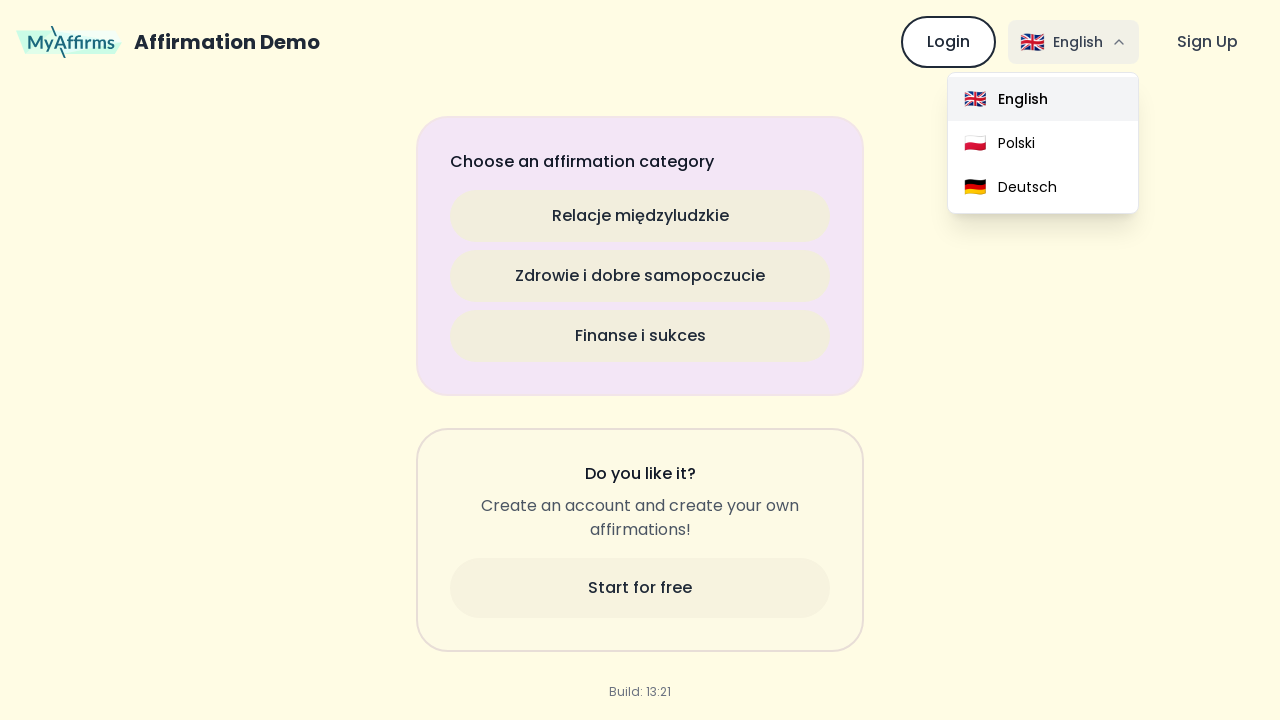

Confirmed language switcher button is still visible after switching to Polish
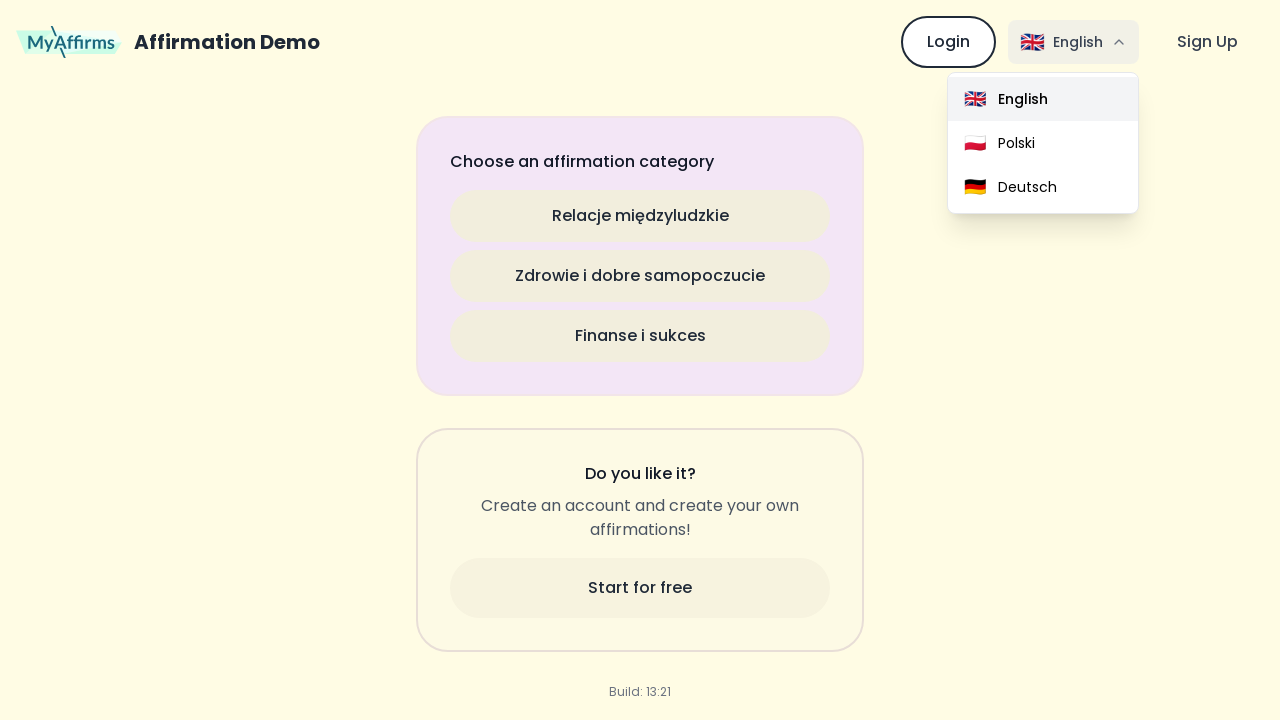

Clicked language switcher to switch back to English at (1074, 42) on button:has(svg) >> nth=0
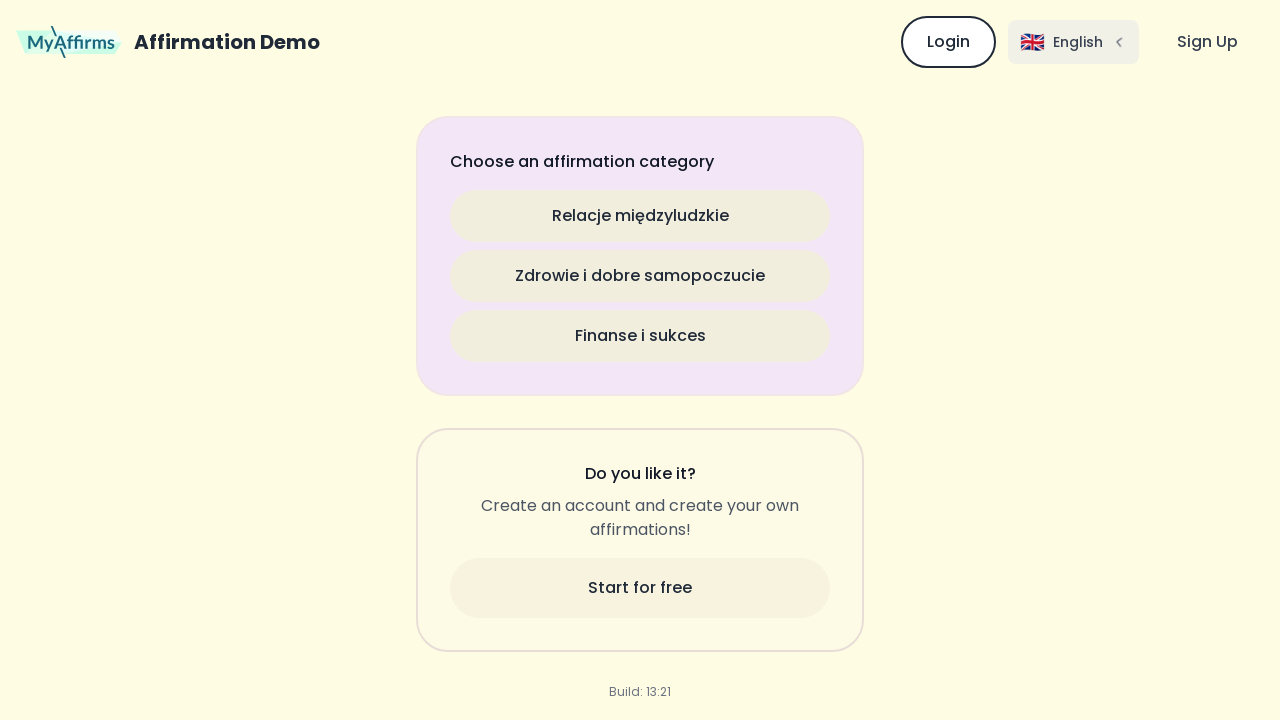

Waited 500ms for English language content to load
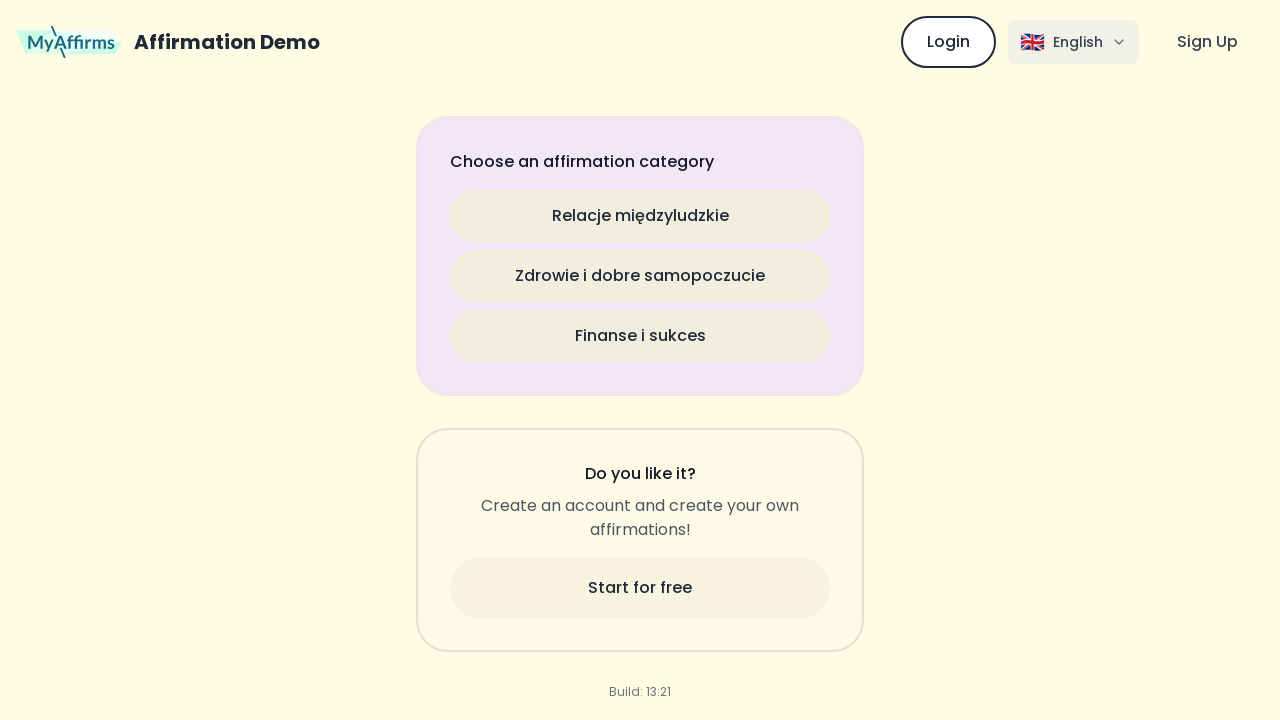

Verified that English content with 'Affirmation Demo' heading is displayed
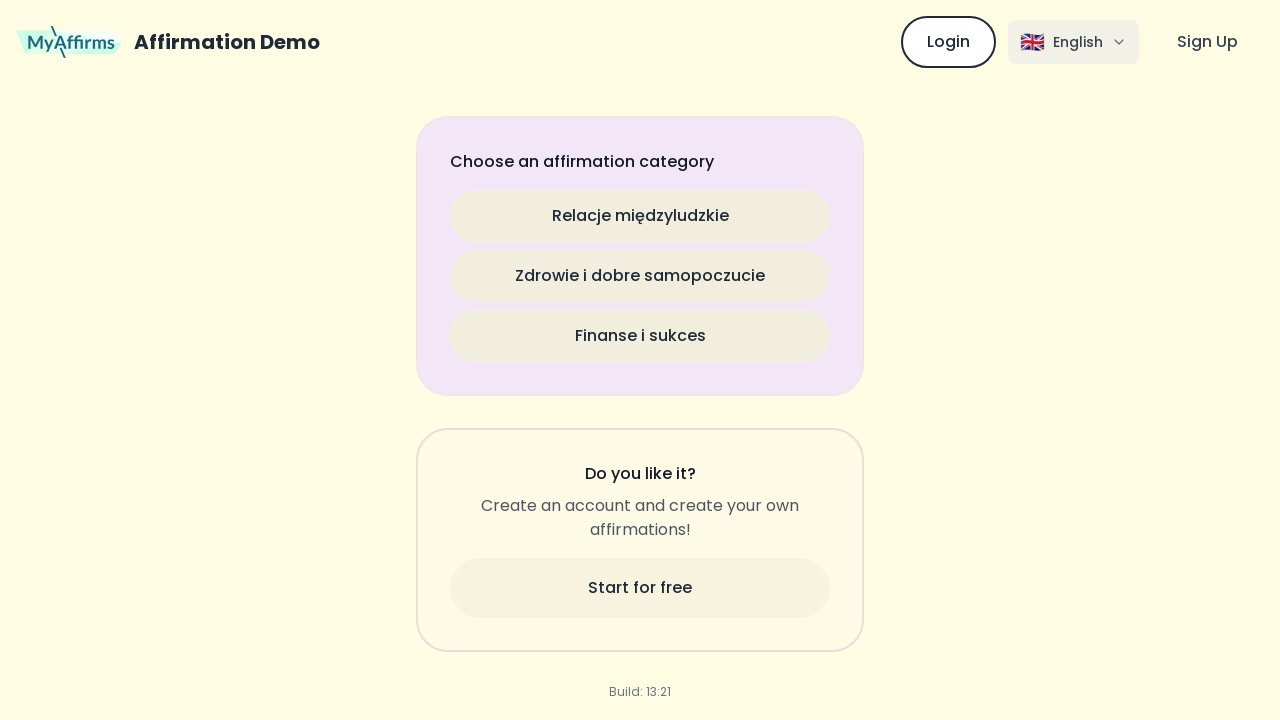

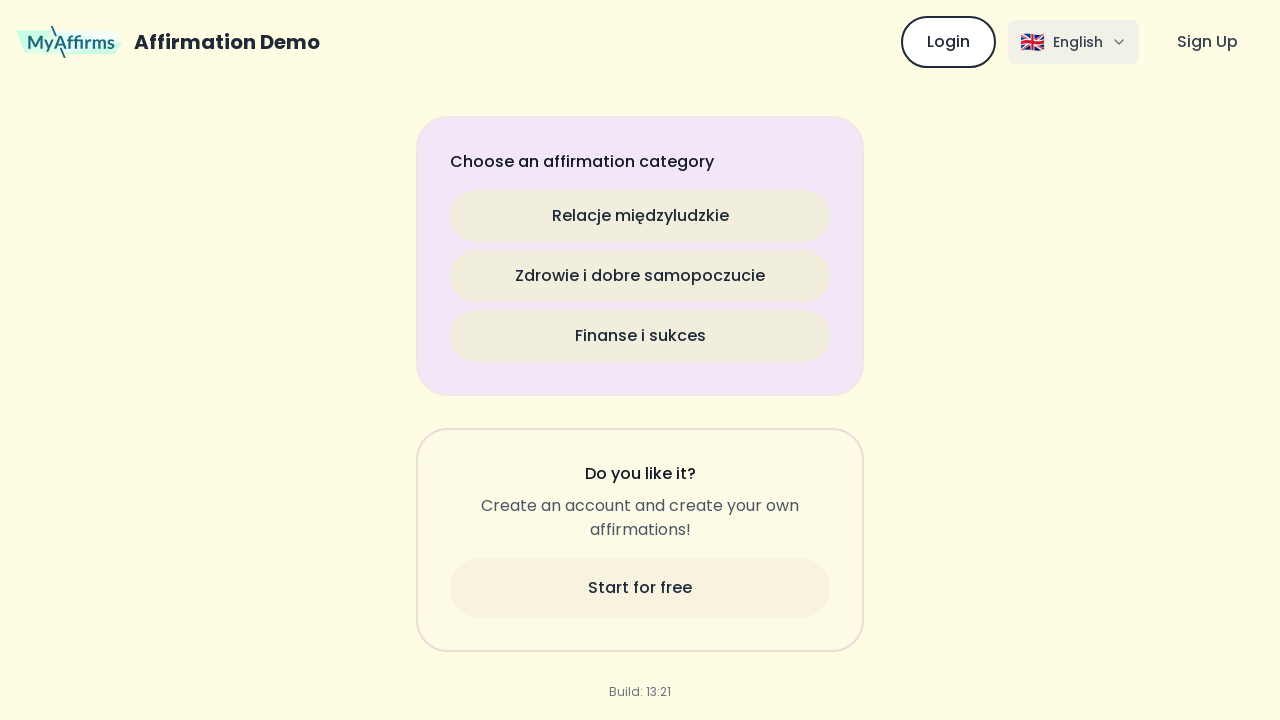